Tests dynamic element interaction by clicking a reveal button and then entering text into a dynamically revealed input field

Starting URL: https://www.selenium.dev/selenium/web/dynamic.html

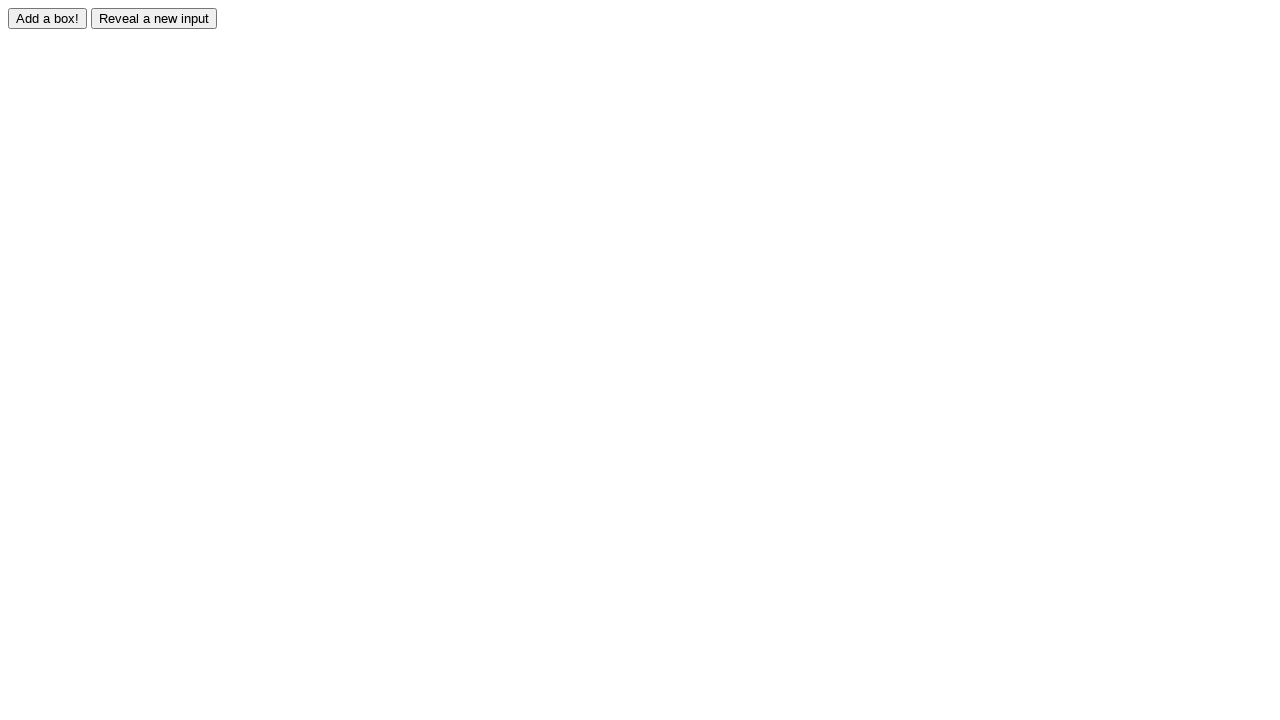

Waited for reveal button to be visible
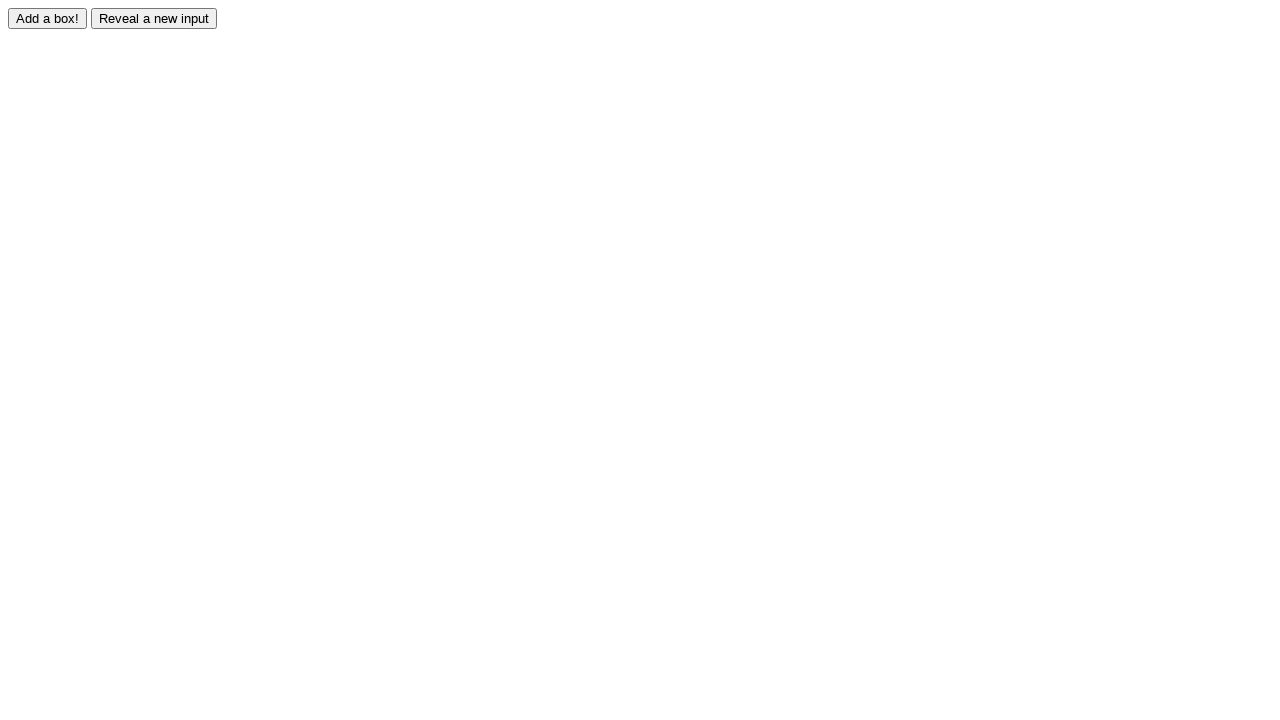

Clicked reveal button to show hidden input field at (154, 18) on #reveal
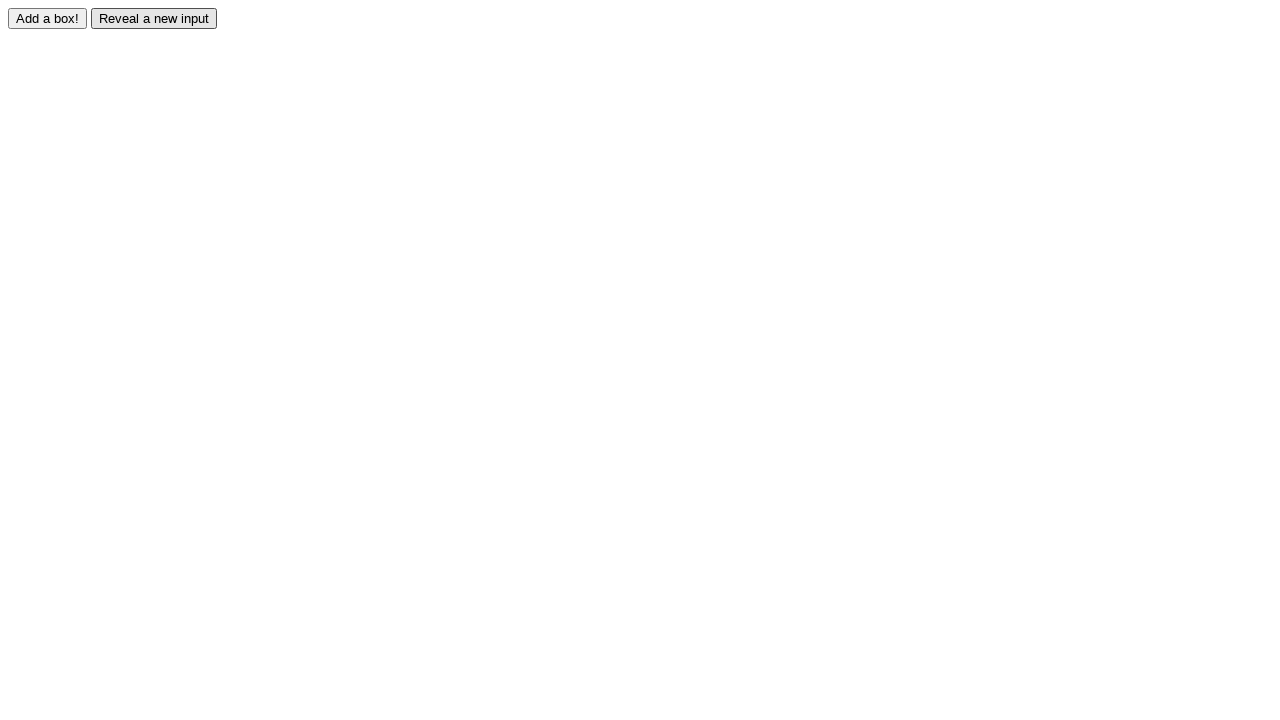

Waited for dynamically revealed input field to be visible
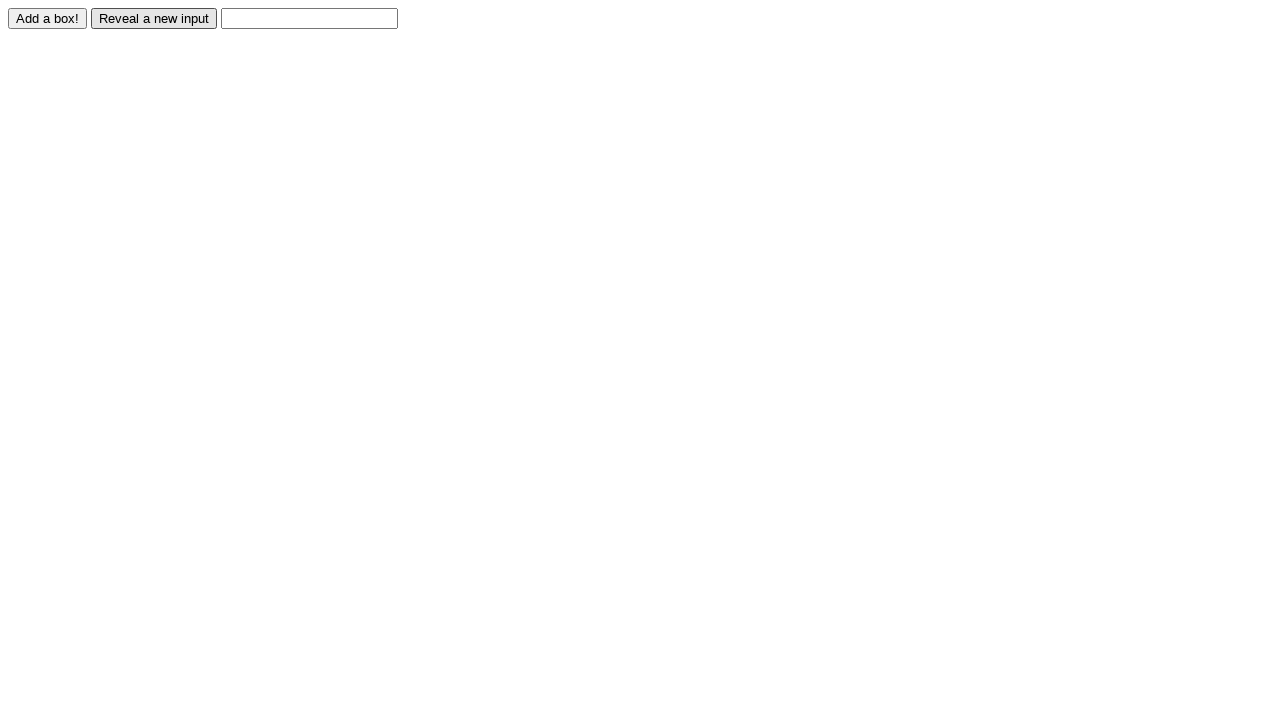

Entered 'Gowrisankar' into the revealed input field on #revealed
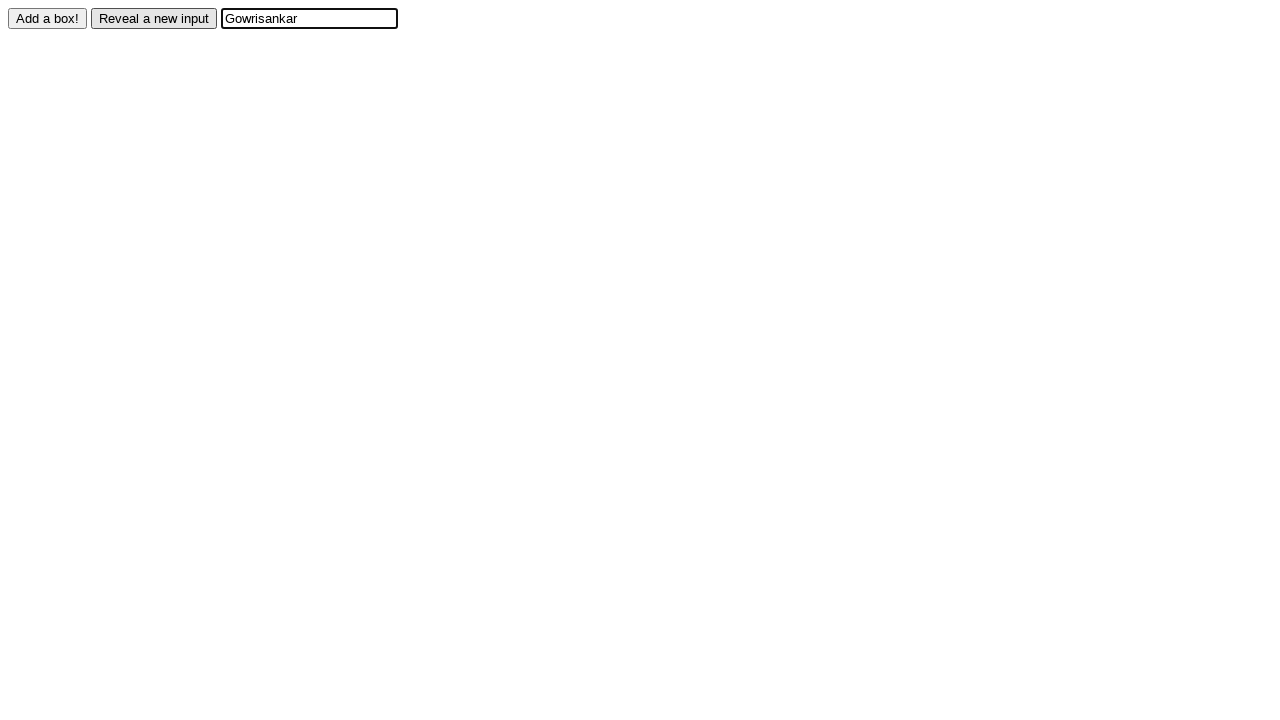

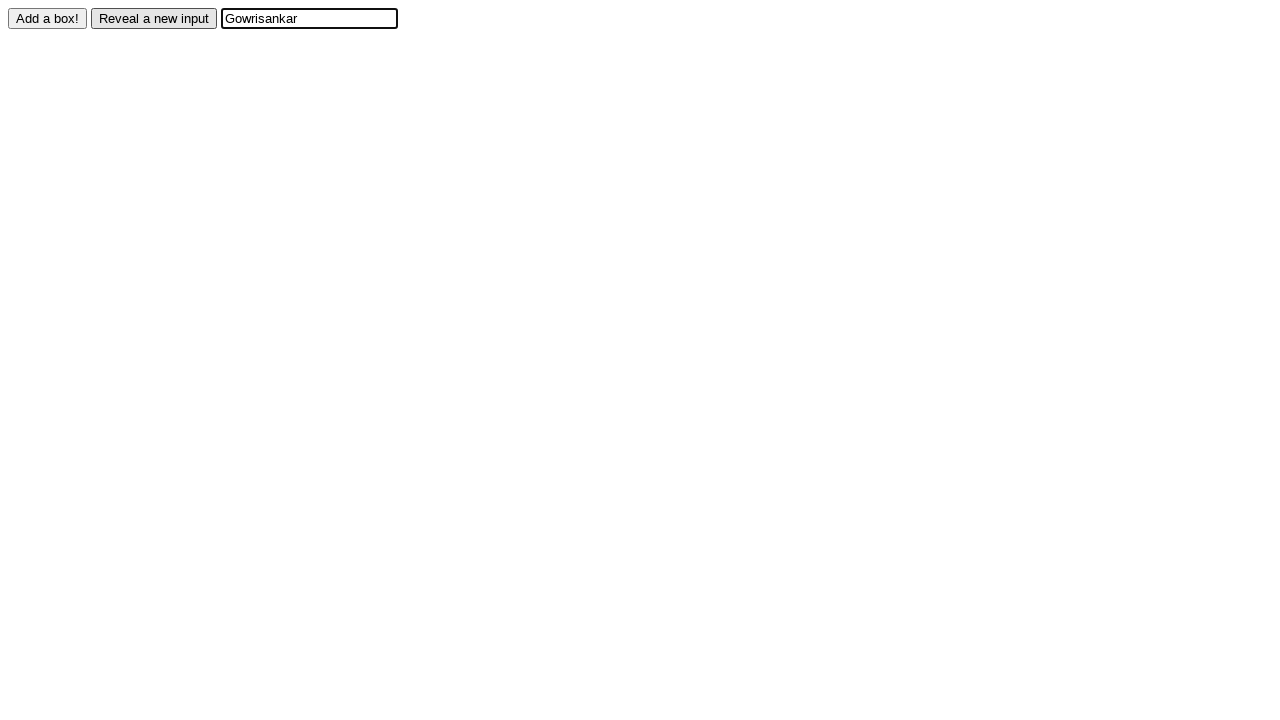